Navigates to zlti.com and verifies that anchor links are present on the page

Starting URL: http://www.zlti.com

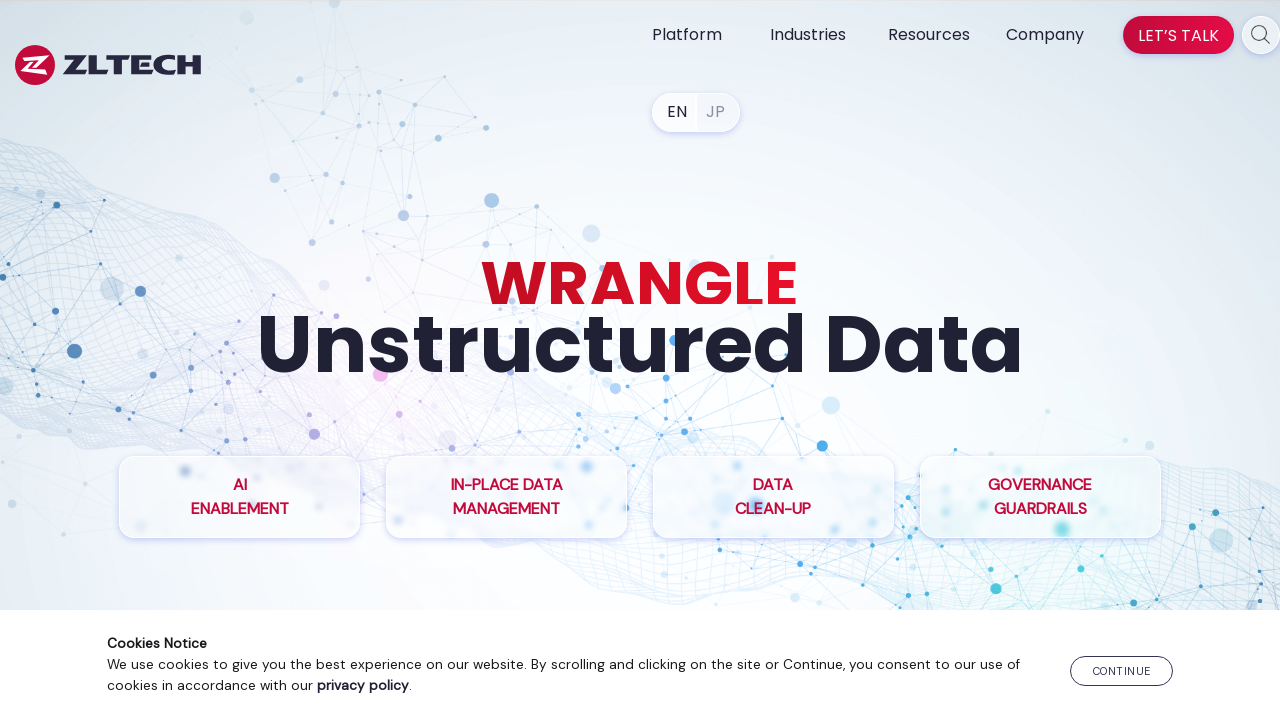

Page loaded with domcontentloaded state
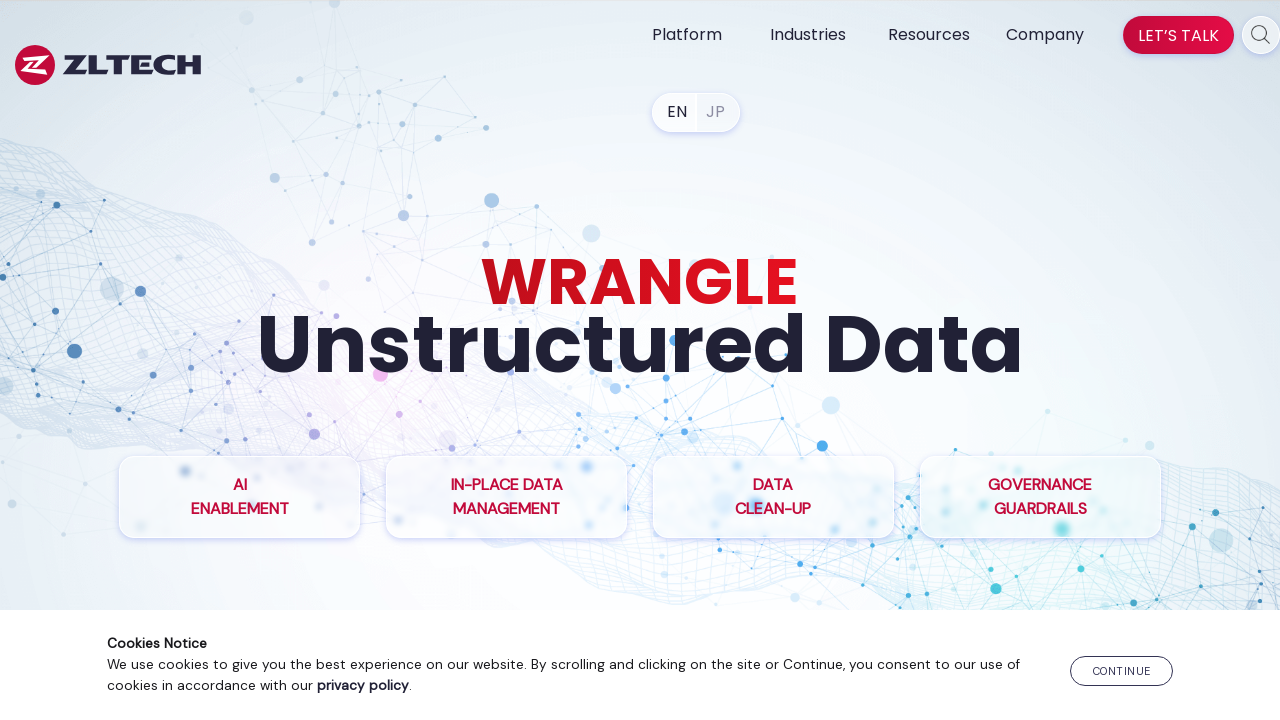

Retrieved all anchor links from the page
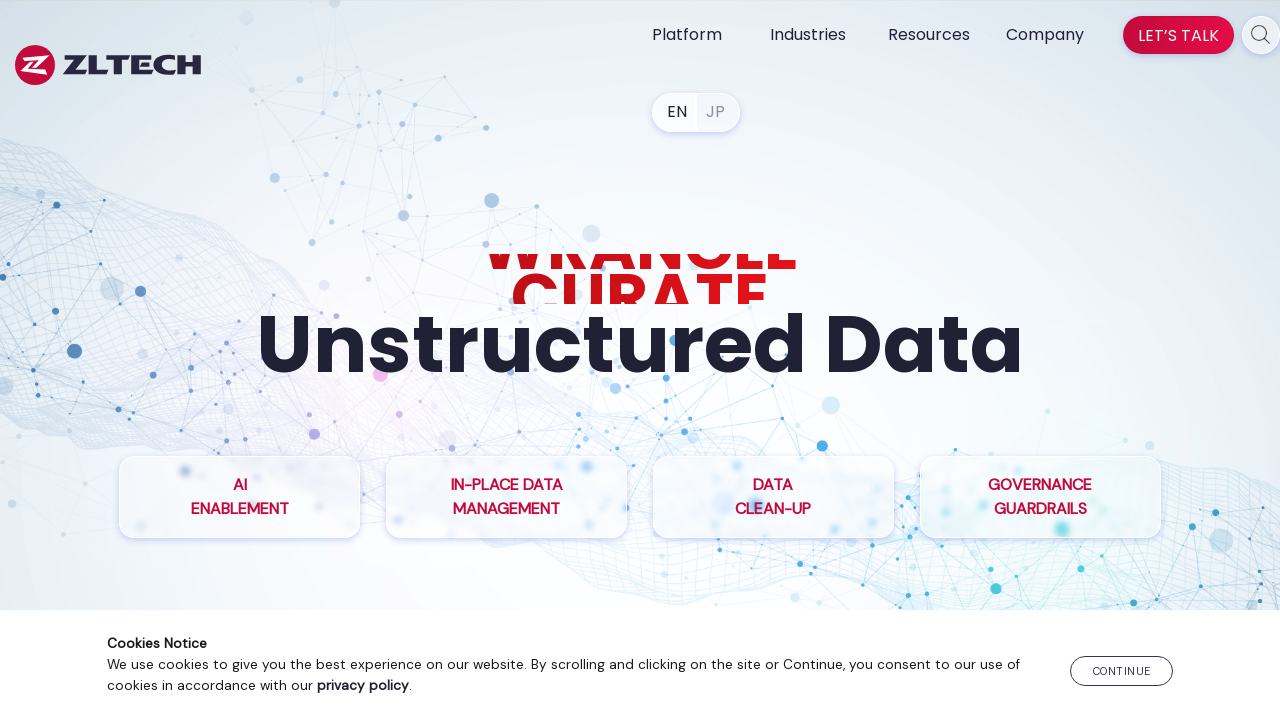

Verified that 79 anchor links are present on zlti.com
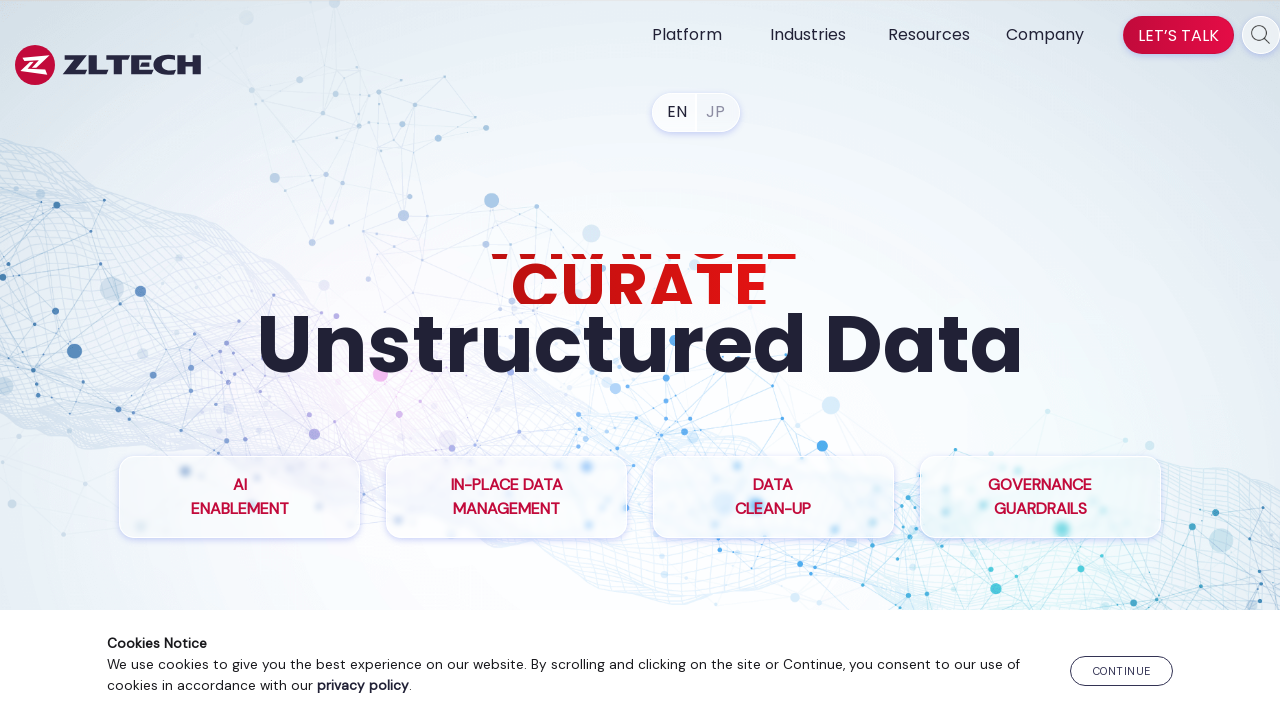

Confirmed at least one anchor link is visible on the page
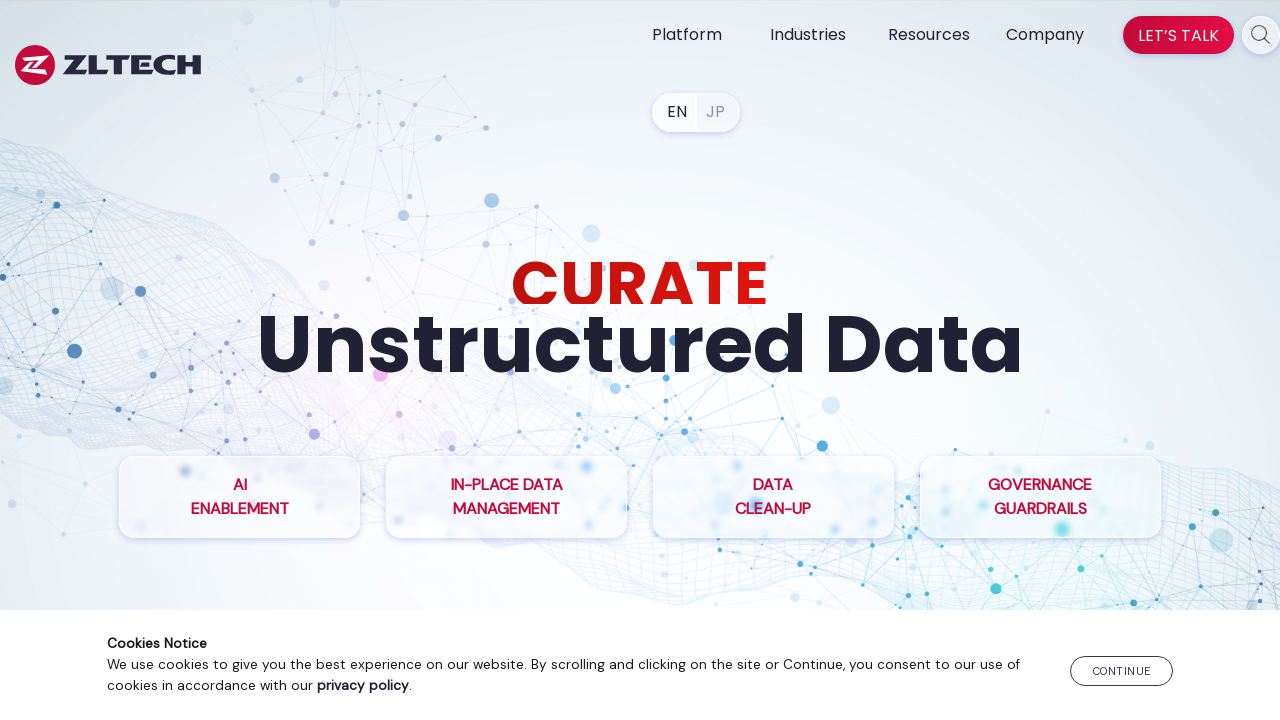

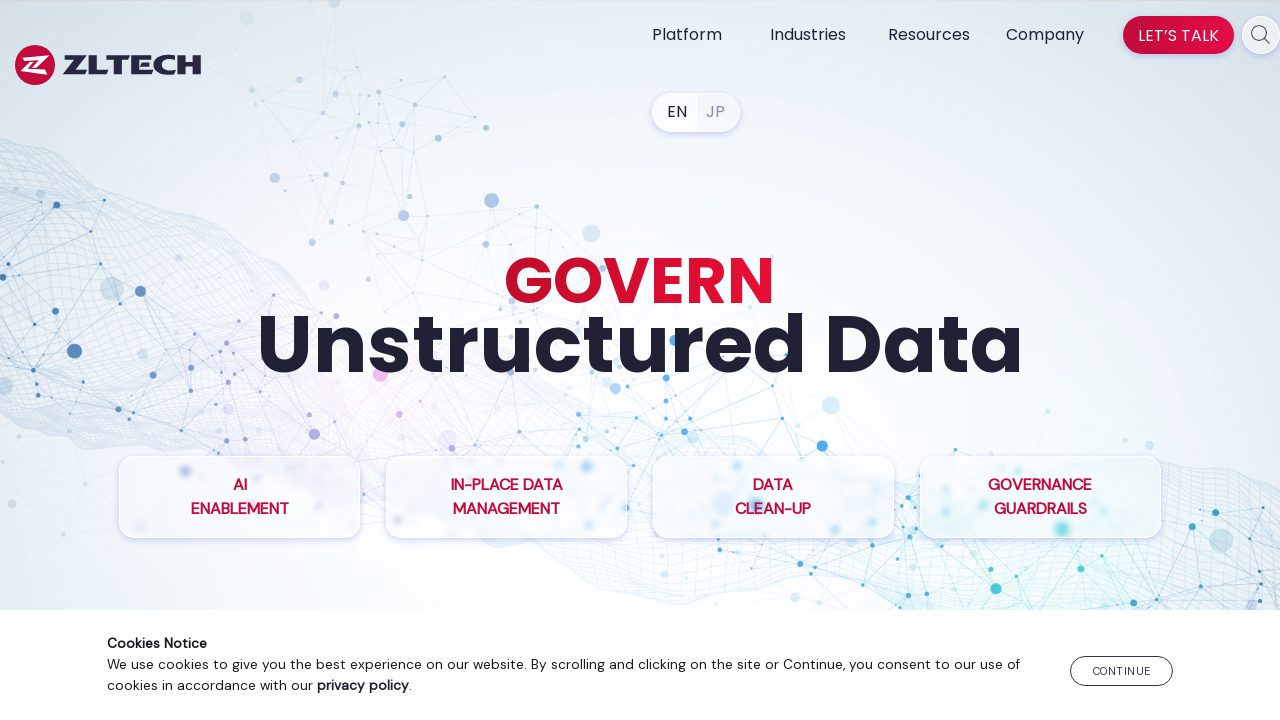